Demonstrates injecting jQuery and jQuery Growl into a page via JavaScript execution, then displays a notification message on the page.

Starting URL: http://the-internet.herokuapp.com

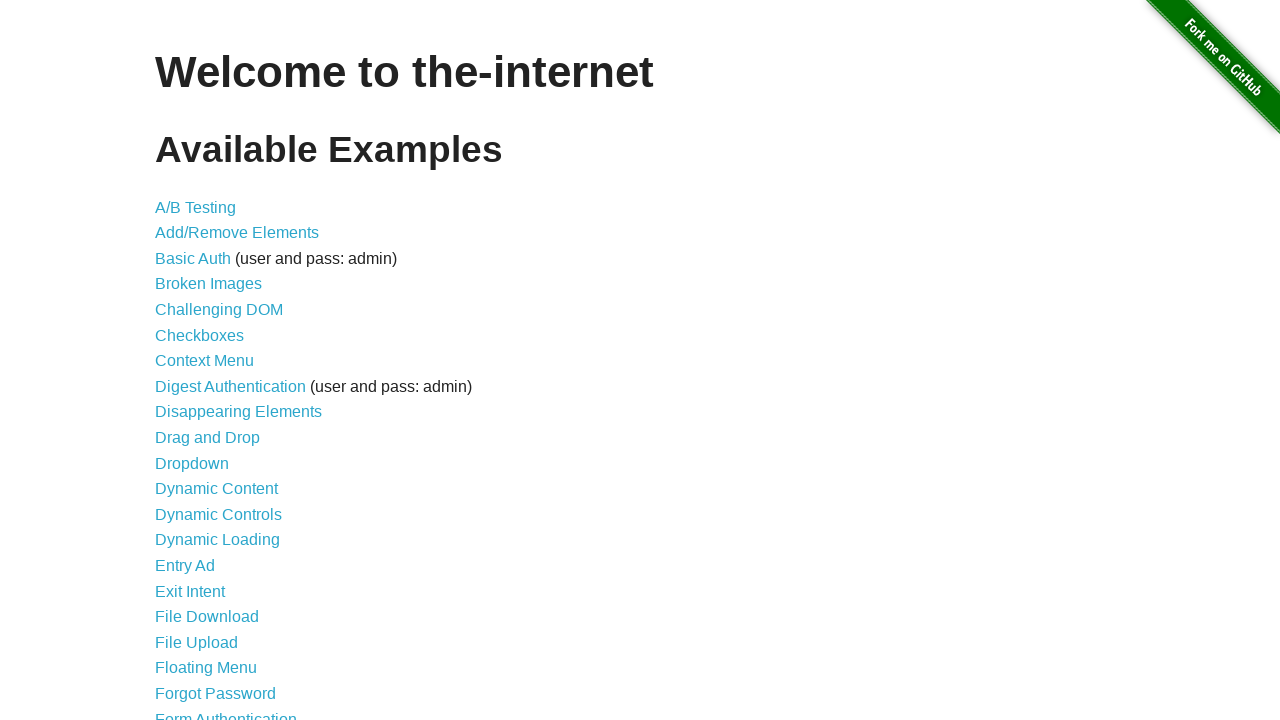

Navigated to http://the-internet.herokuapp.com
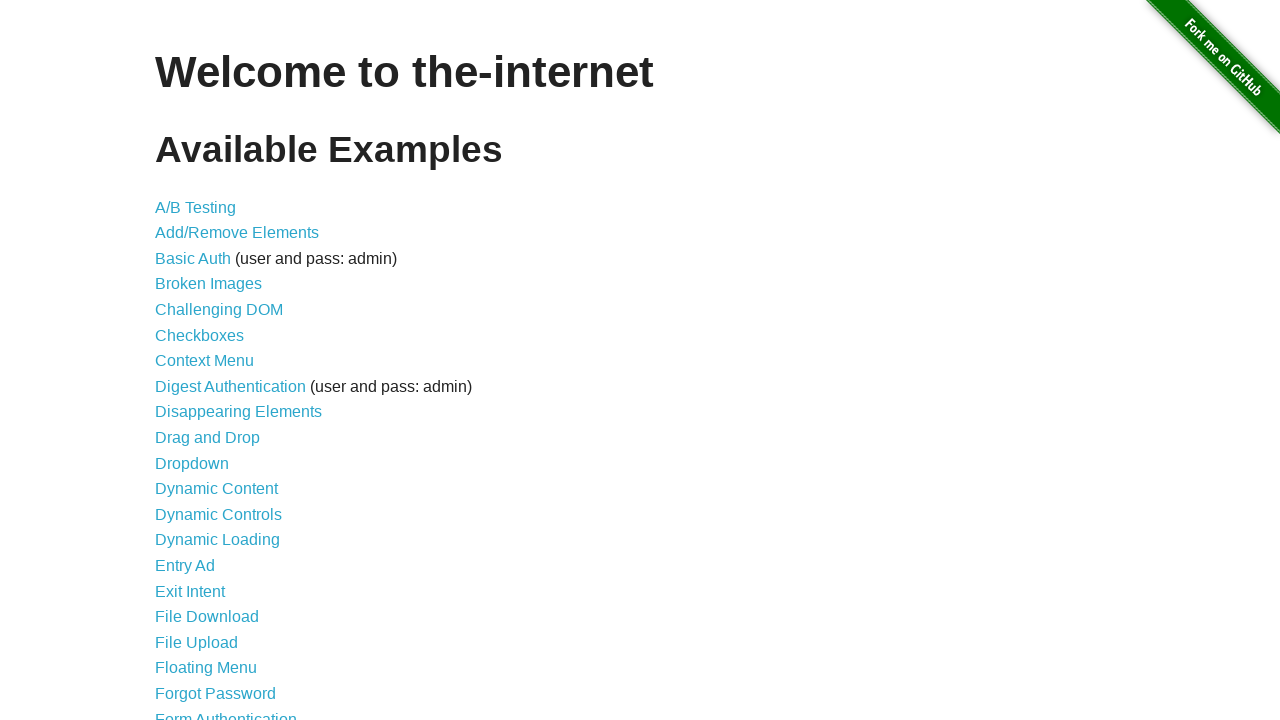

Injected jQuery into the page
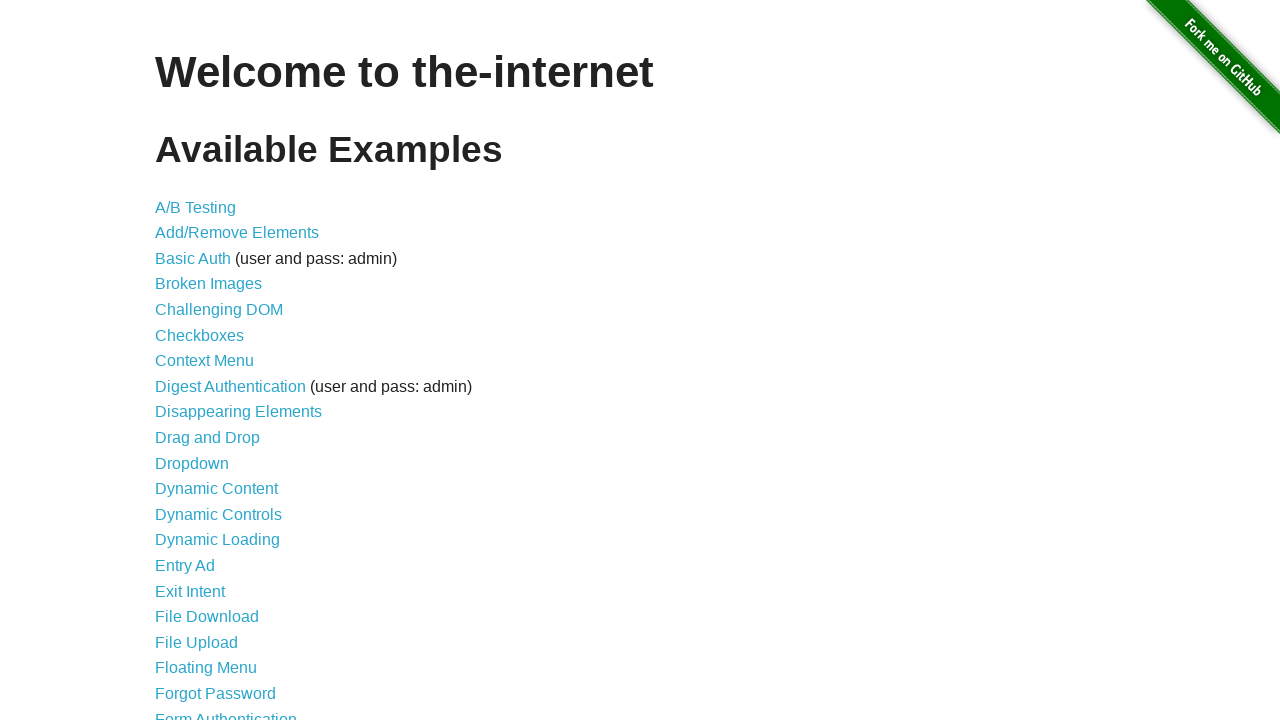

jQuery library loaded successfully
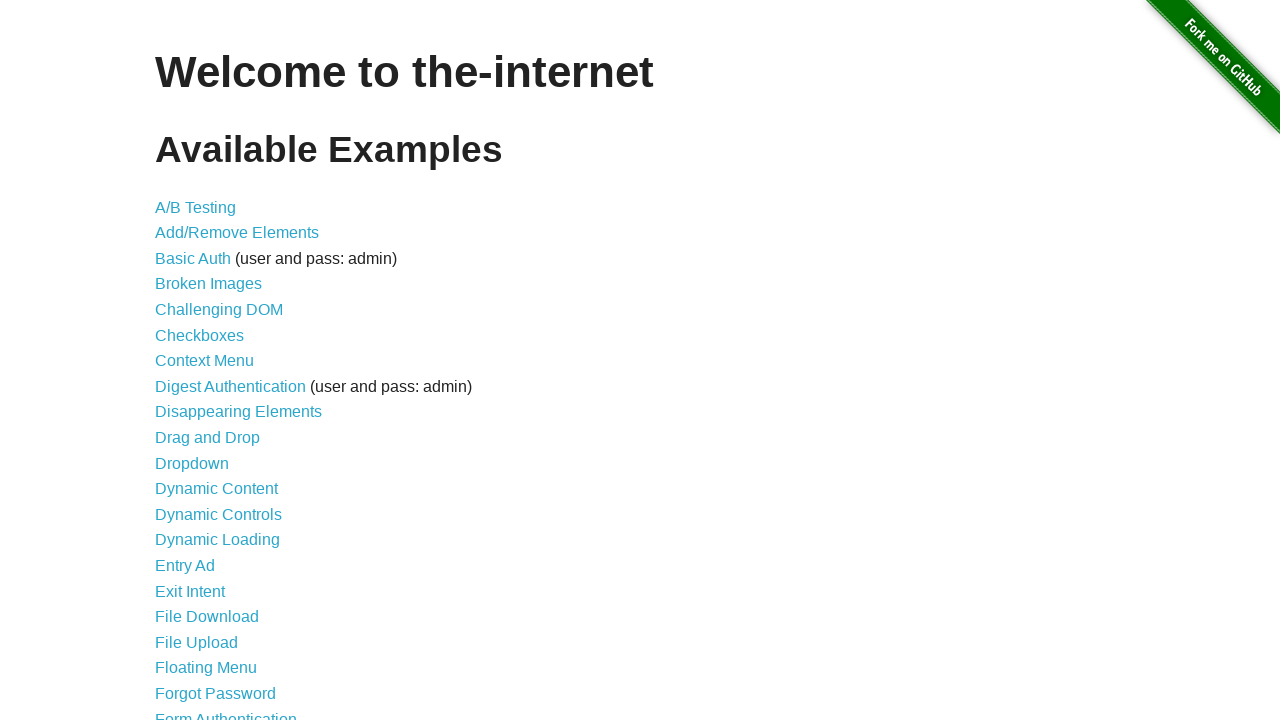

Injected jQuery Growl script into the page
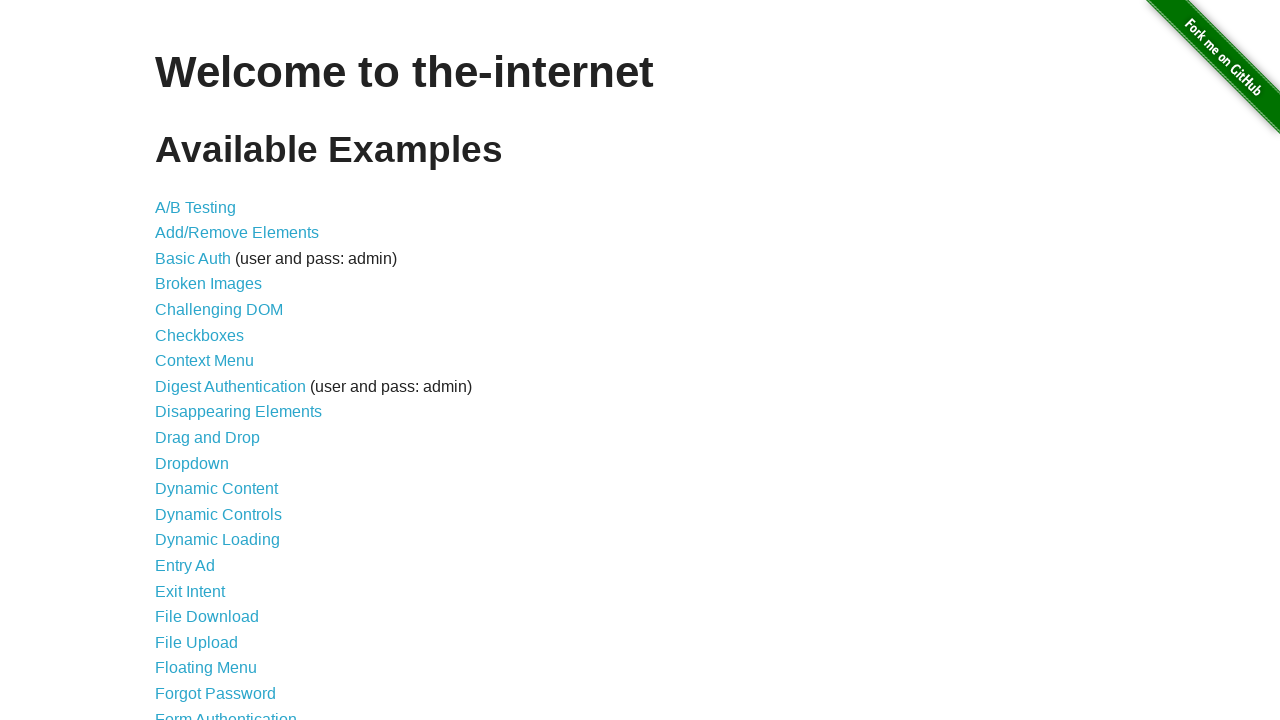

Injected jQuery Growl CSS styles into the page
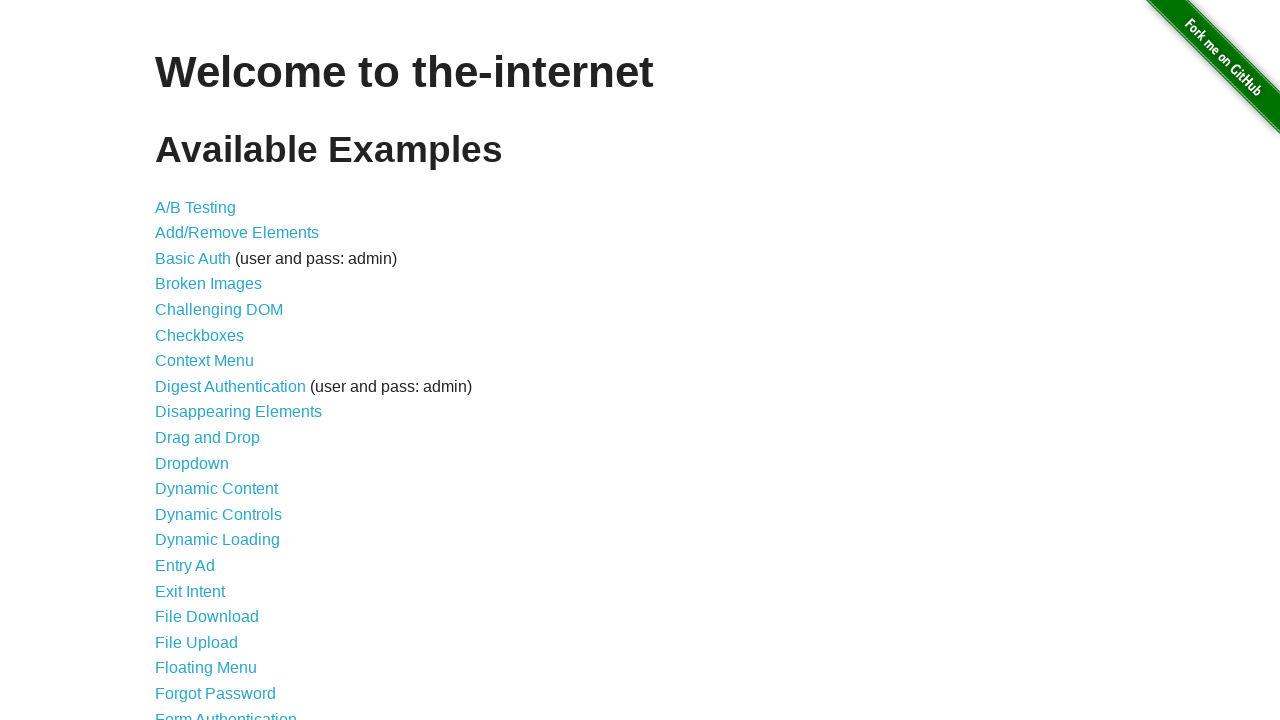

jQuery Growl library loaded successfully
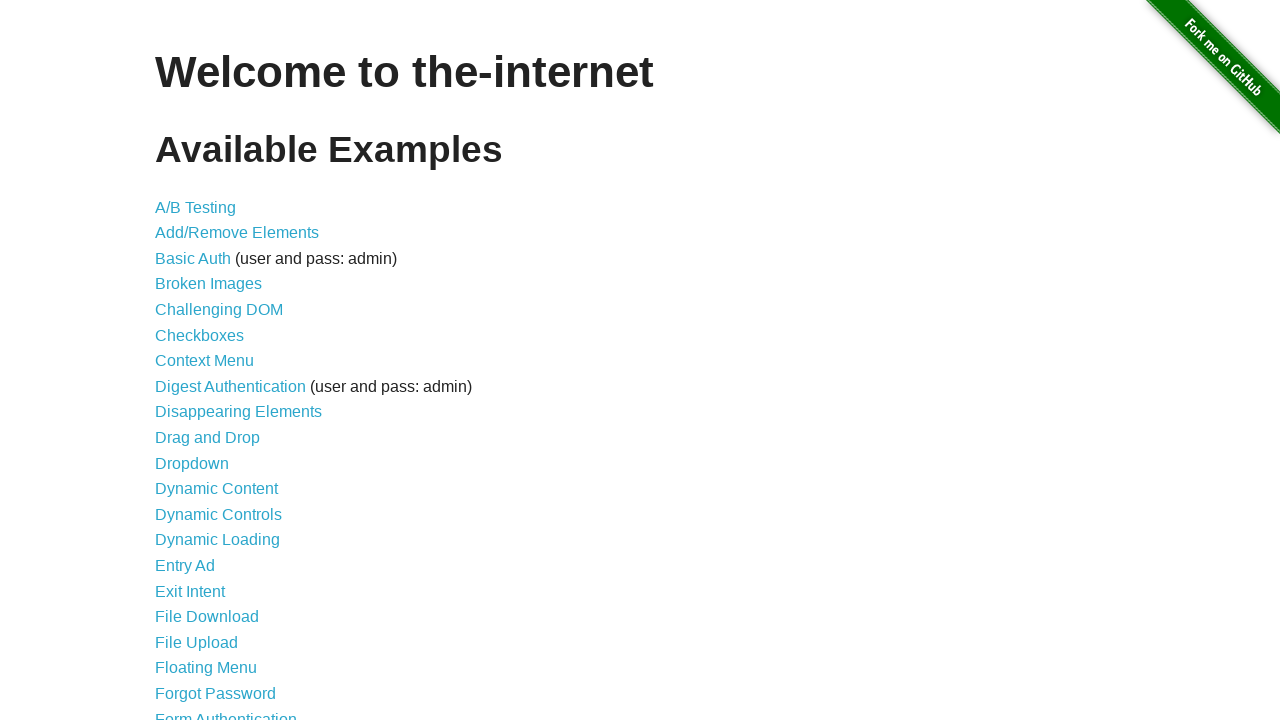

Displayed jQuery Growl notification with title 'GET' and message '/'
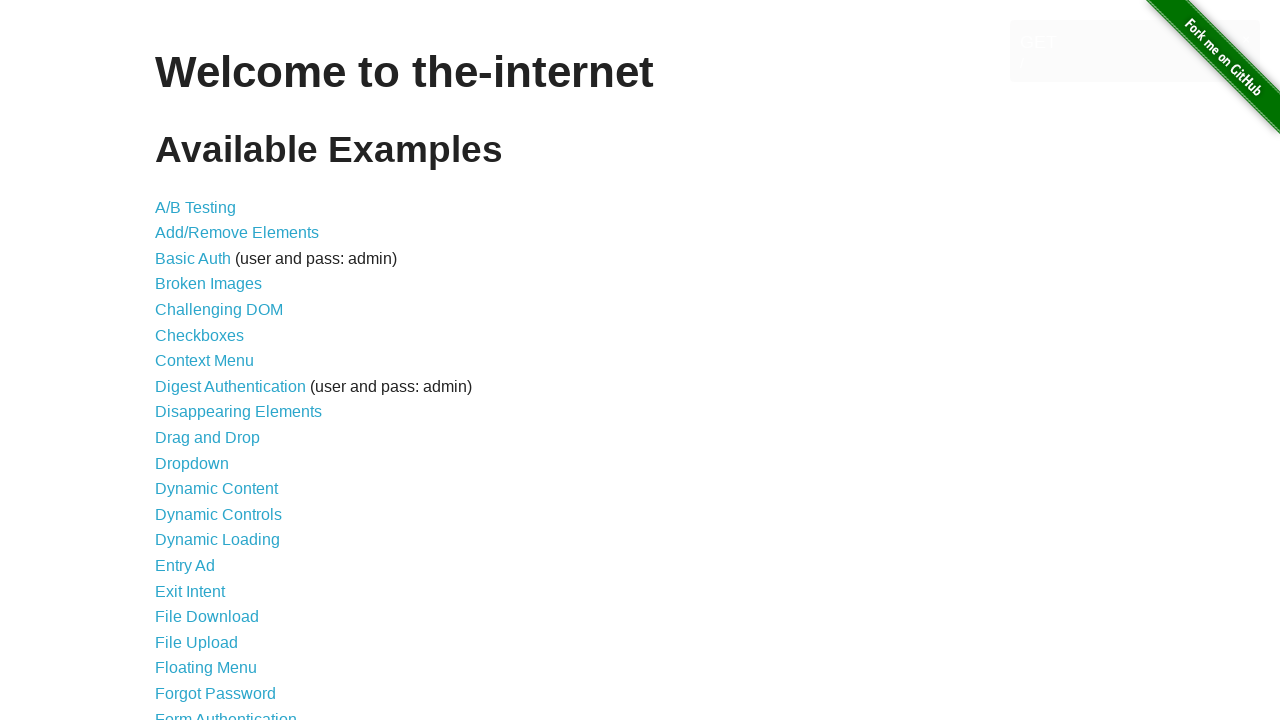

Waited for 2 seconds to view the notification
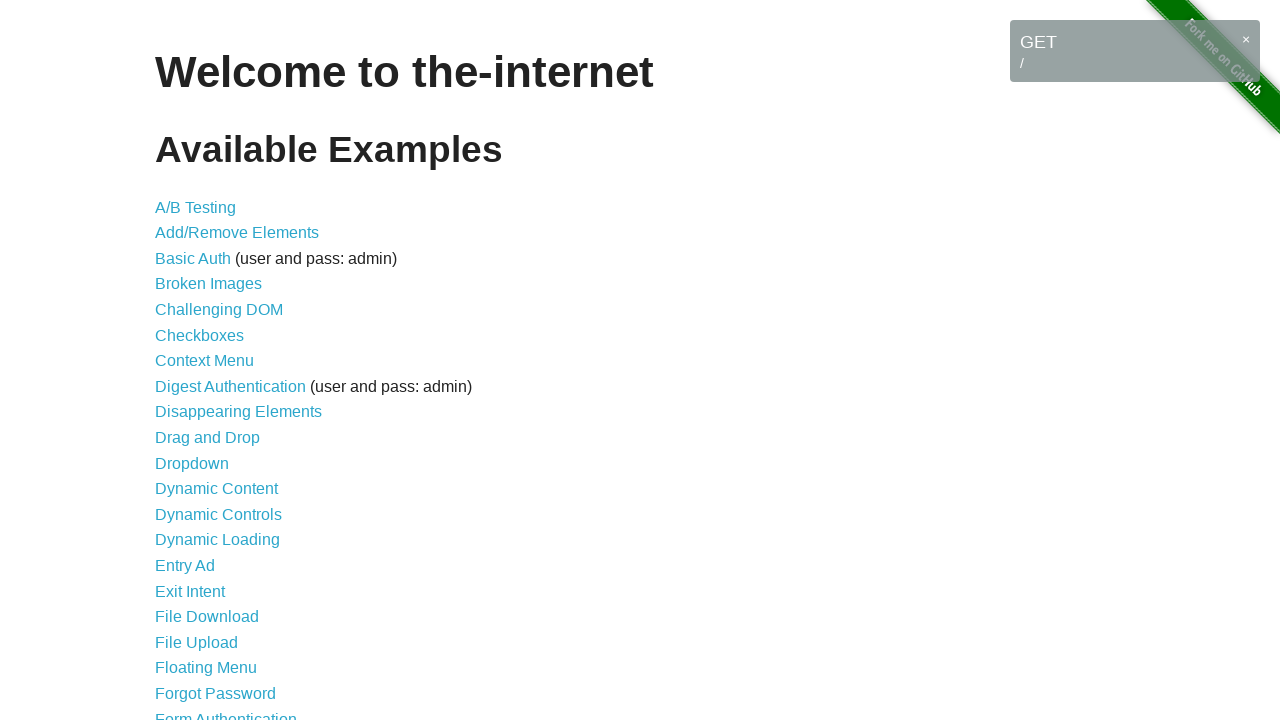

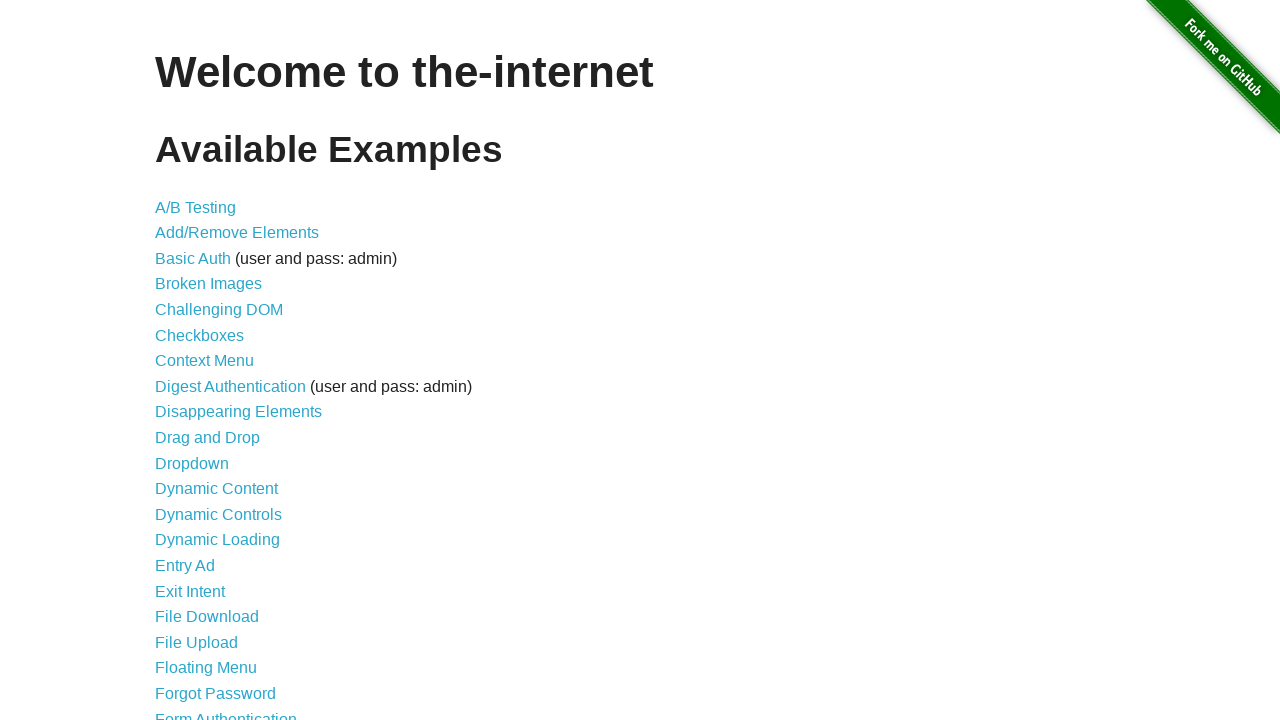